Tests jQuery UI draggable functionality by dragging an element to a new position within an iframe

Starting URL: https://jqueryui.com/draggable/

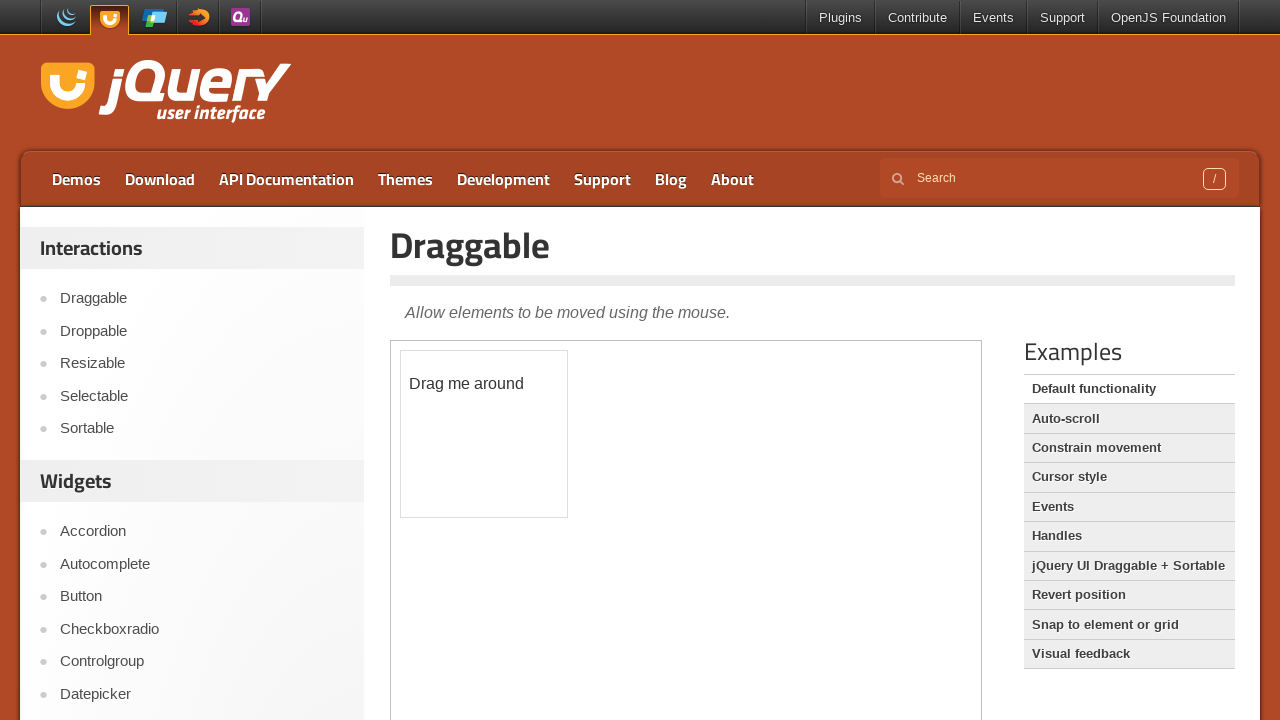

Located the iframe containing the draggable demo
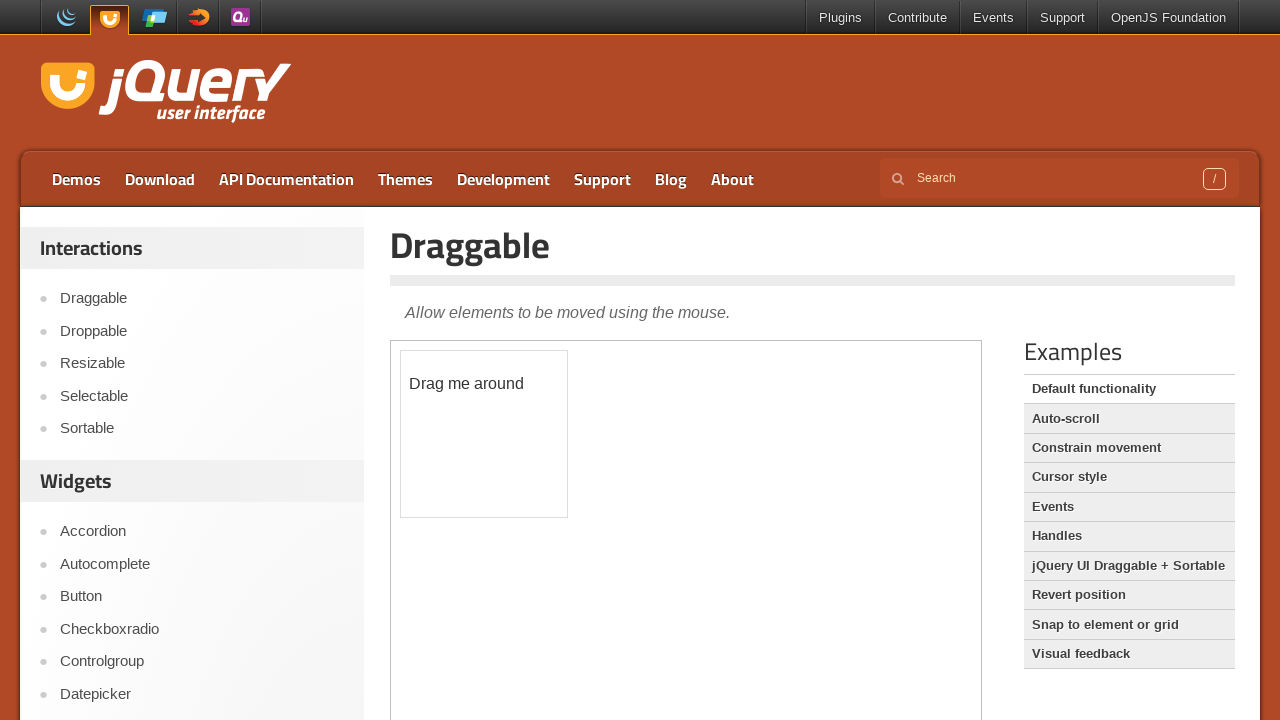

Located the draggable element within the iframe
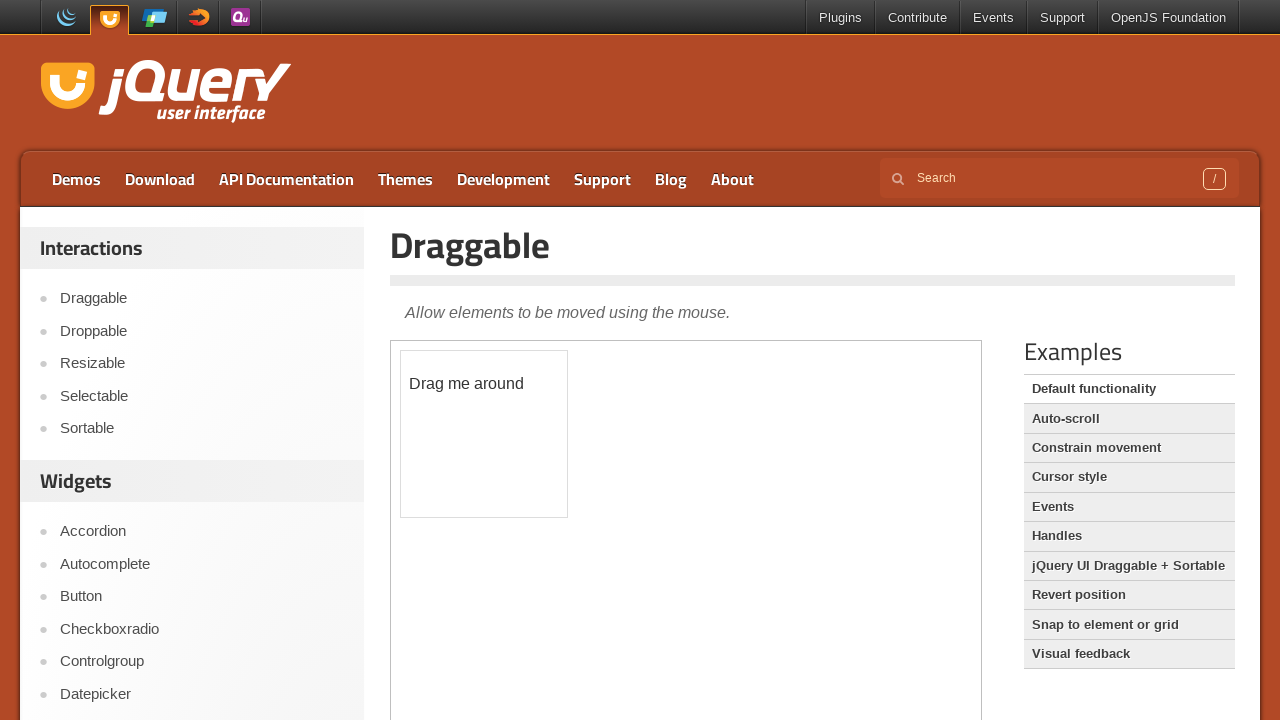

Retrieved bounding box of the draggable element
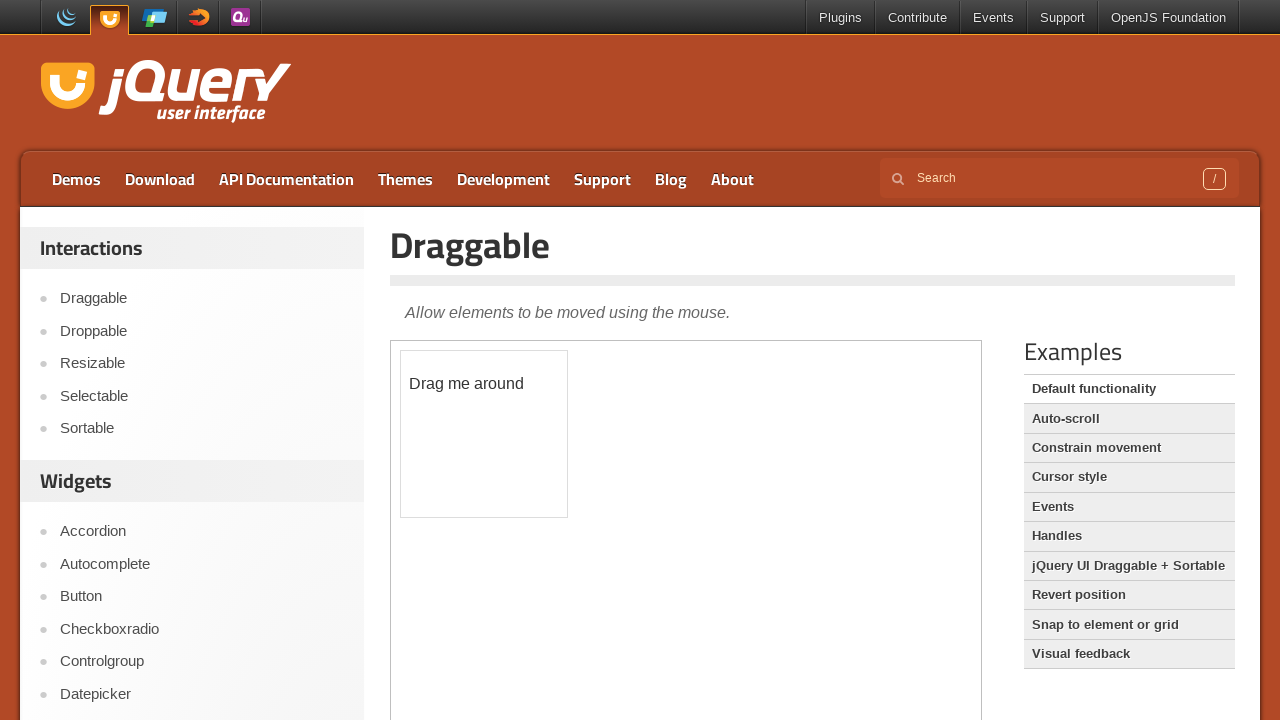

Moved mouse to center of draggable element at (484, 434)
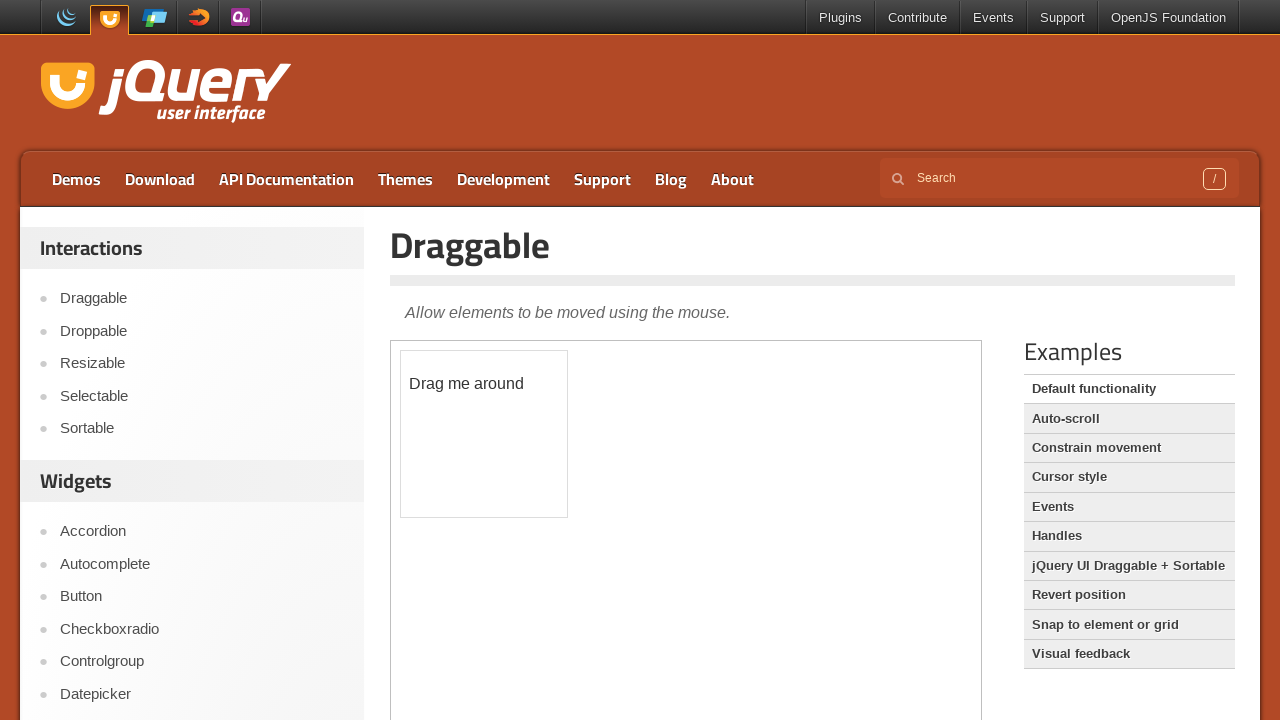

Pressed mouse button down on draggable element at (484, 434)
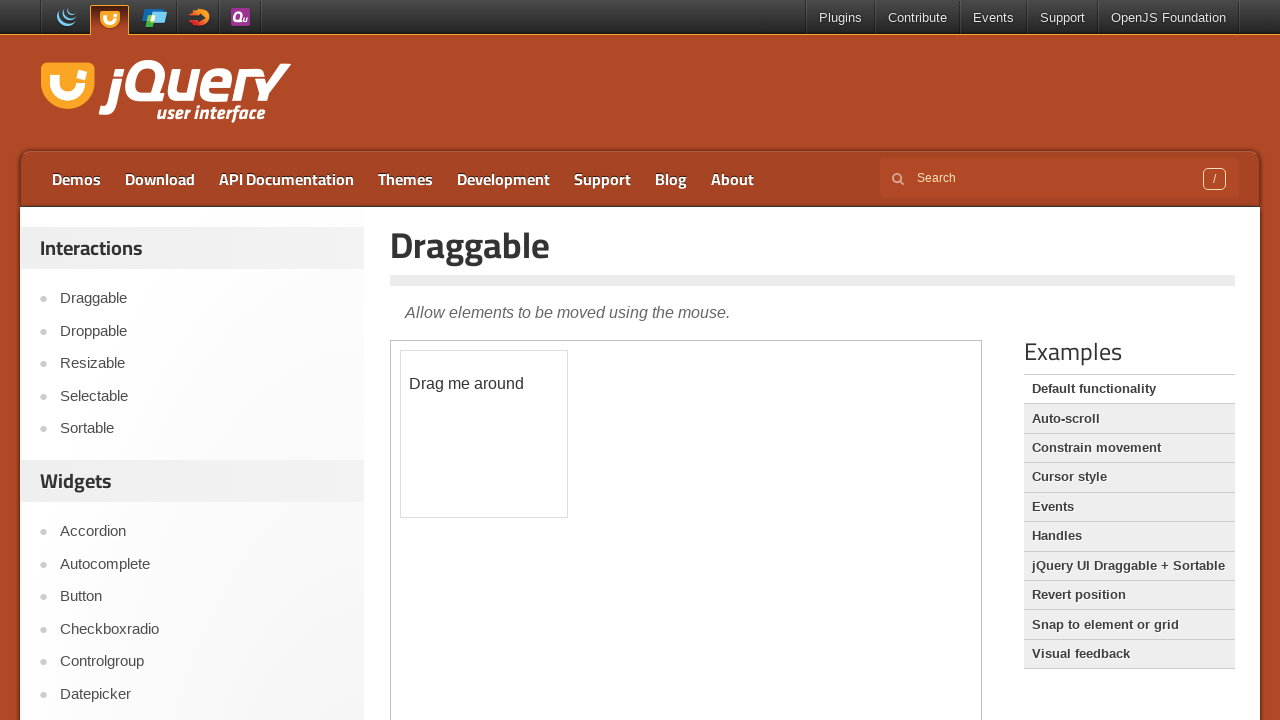

Dragged element 100 pixels right and 100 pixels down at (584, 534)
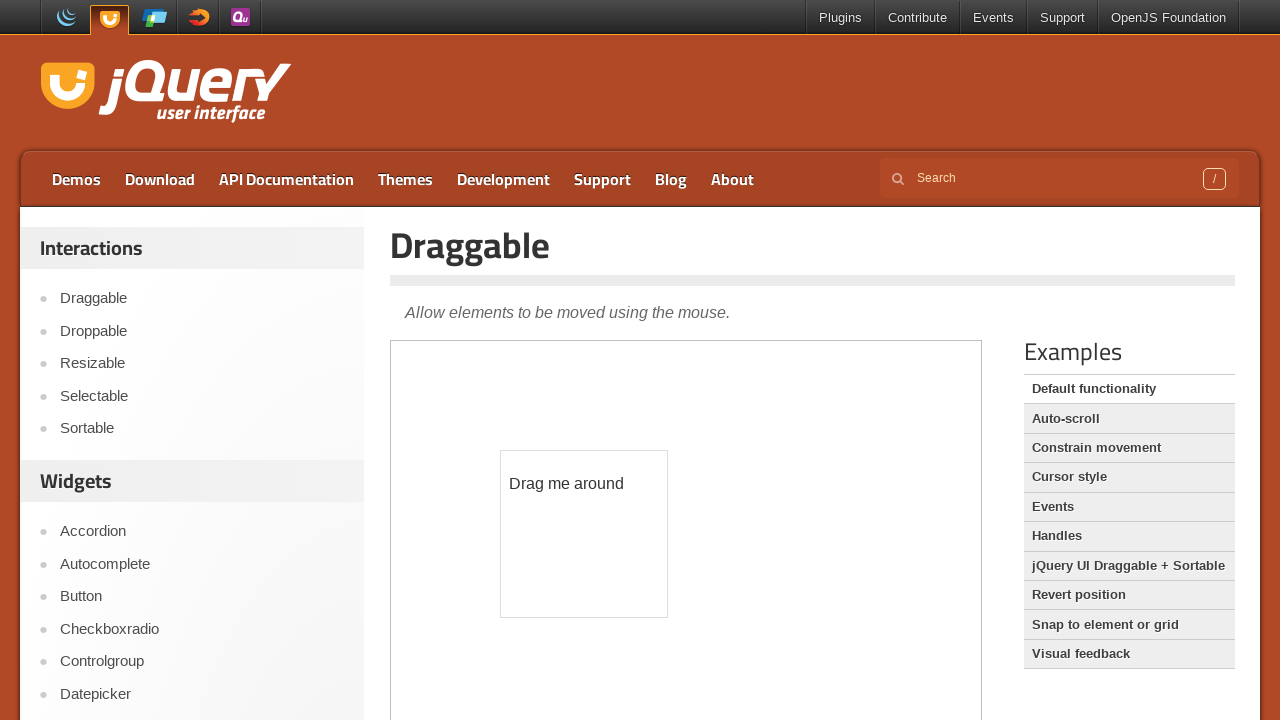

Released mouse button to complete drag operation at (584, 534)
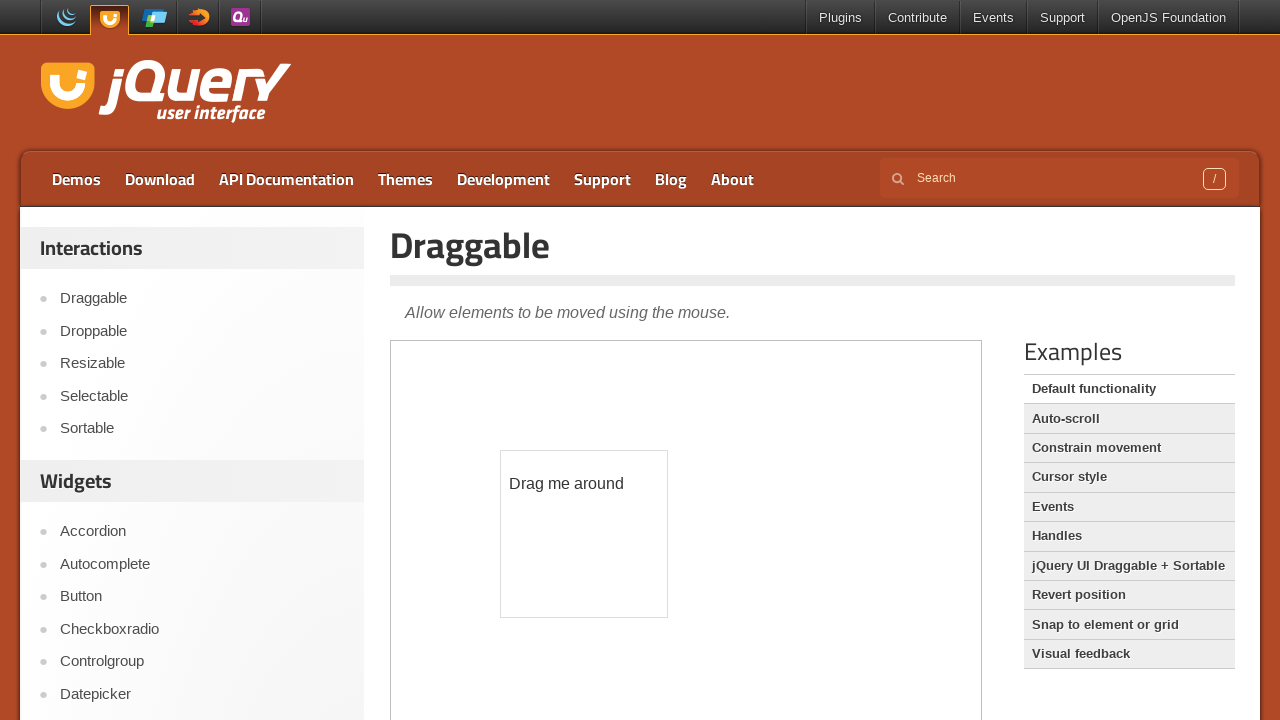

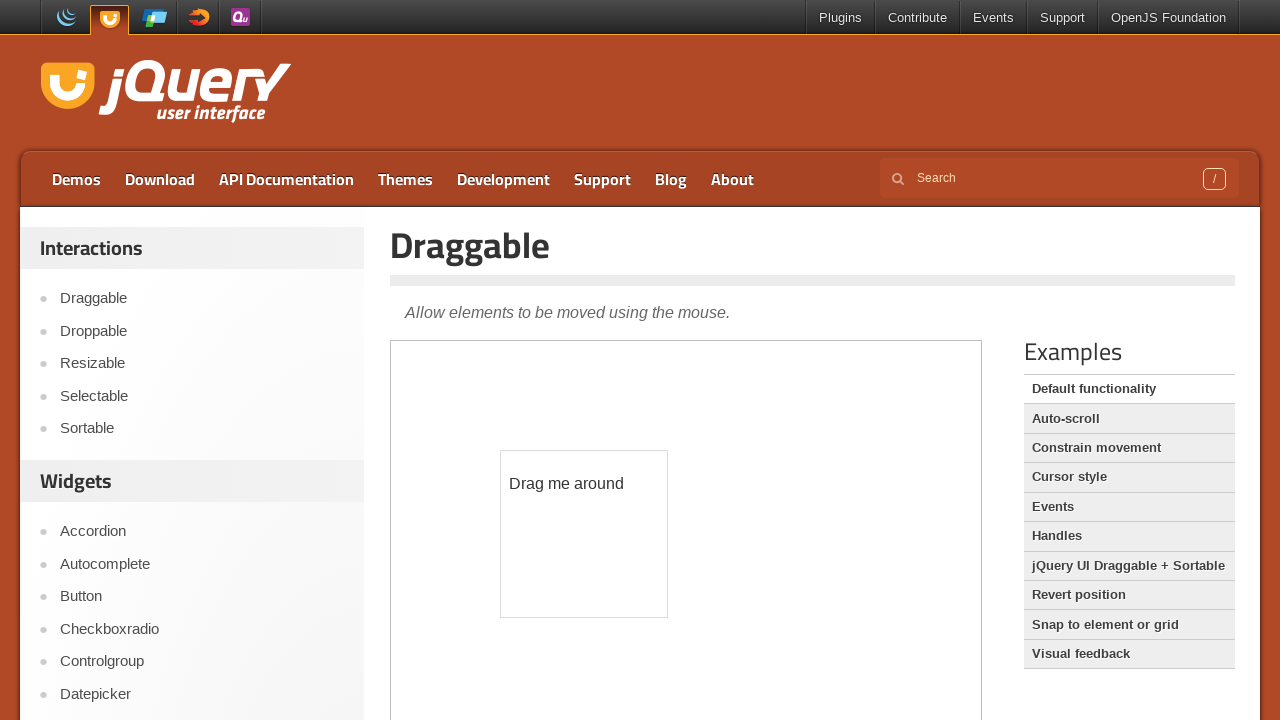